Tests different types of button interactions including double-click, right-click, and regular click on a demo page

Starting URL: https://demoqa.com/buttons

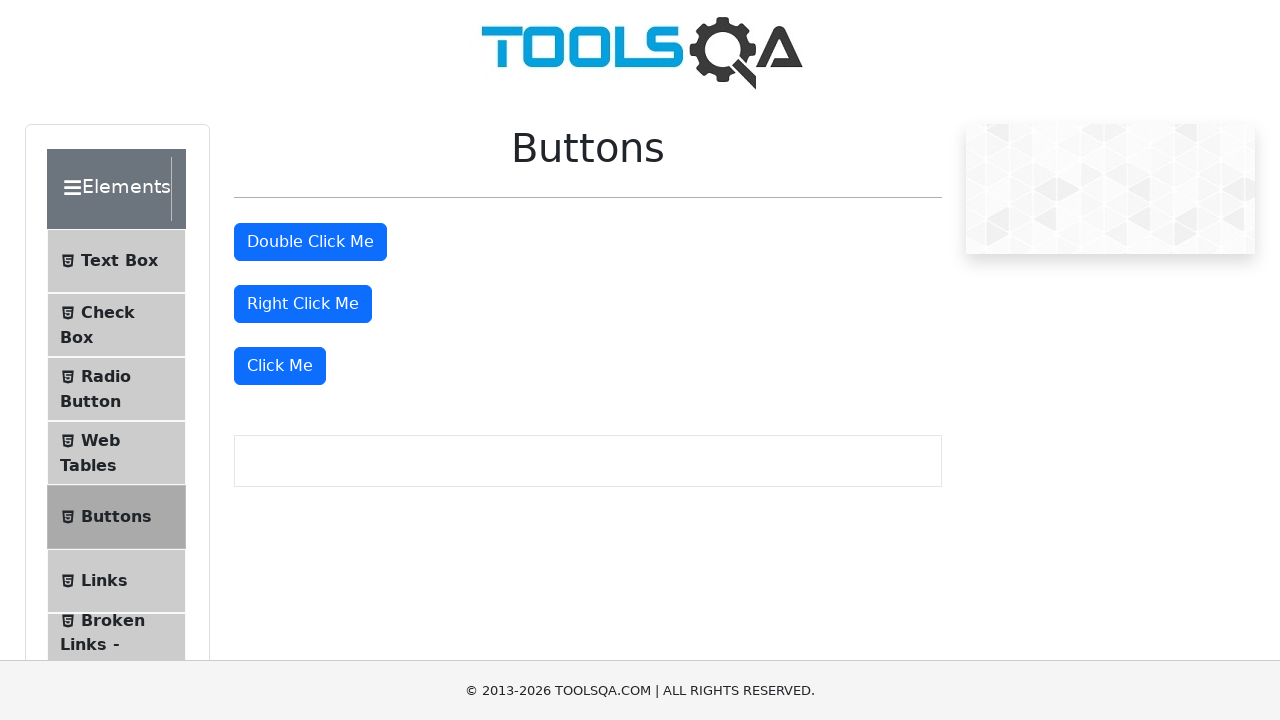

Navigated to DemoQA buttons demo page
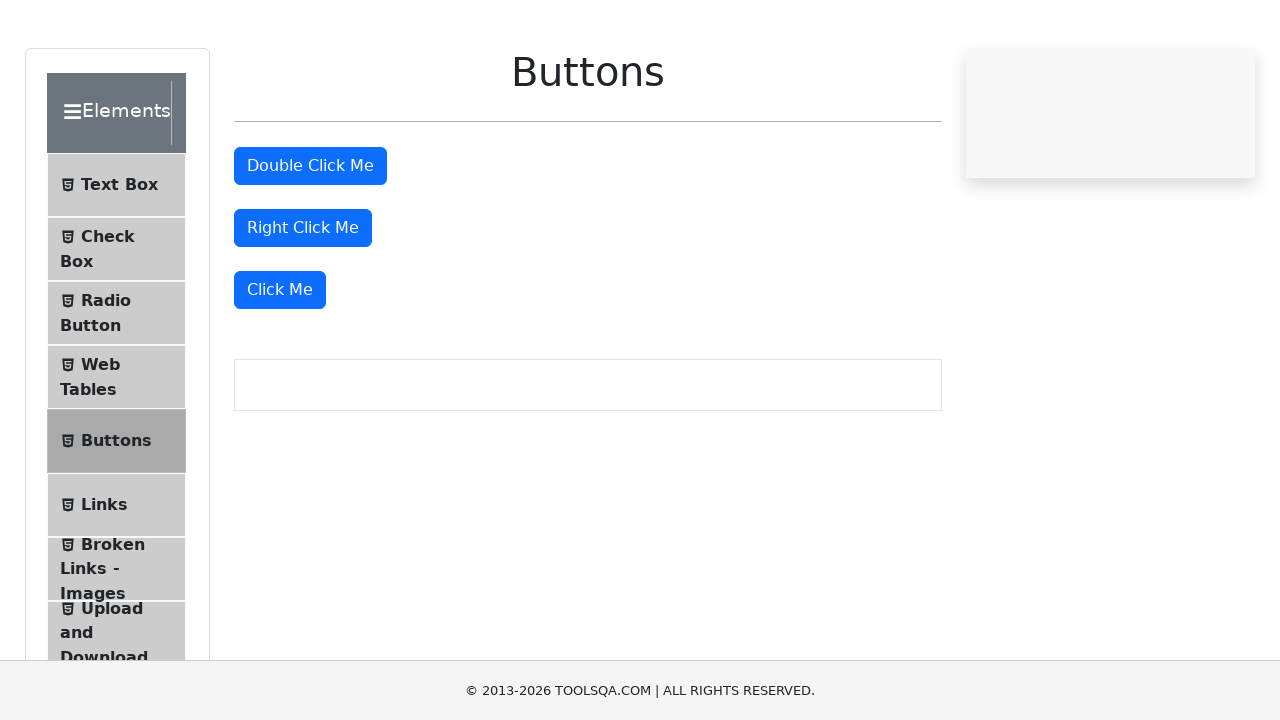

Double-clicked the double-click button at (310, 242) on #doubleClickBtn
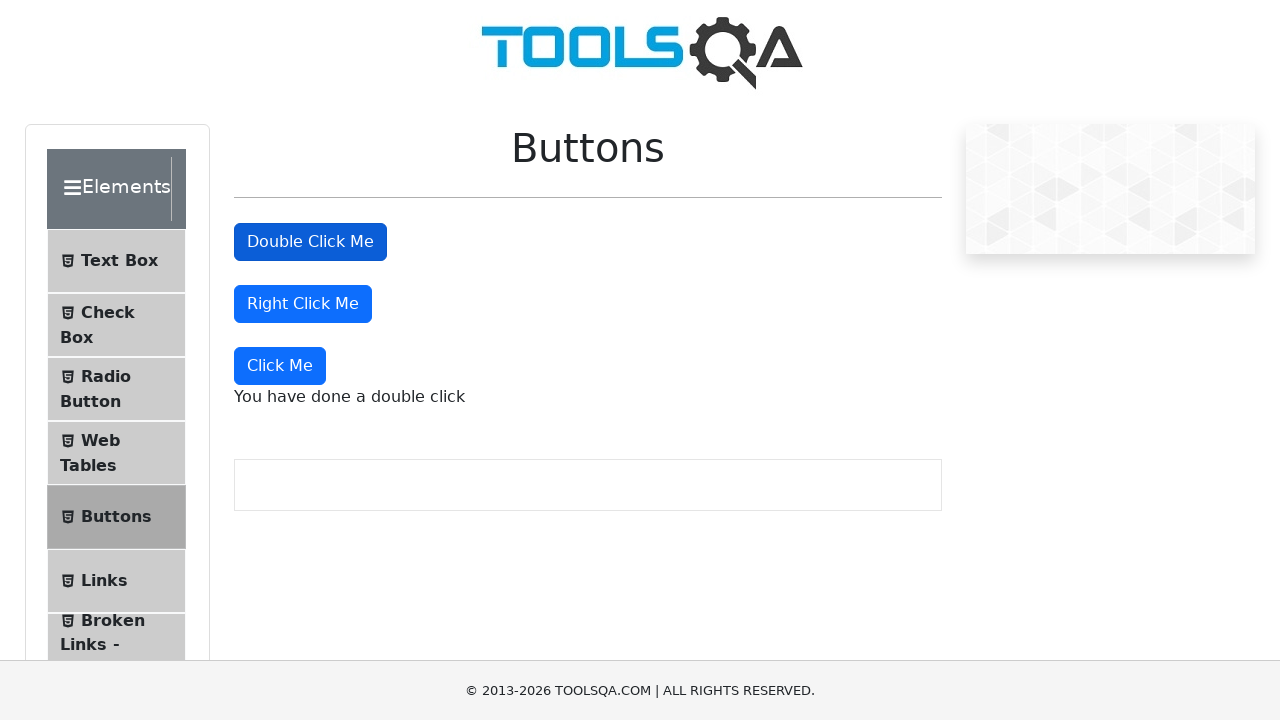

Right-clicked the right-click button at (303, 304) on #rightClickBtn
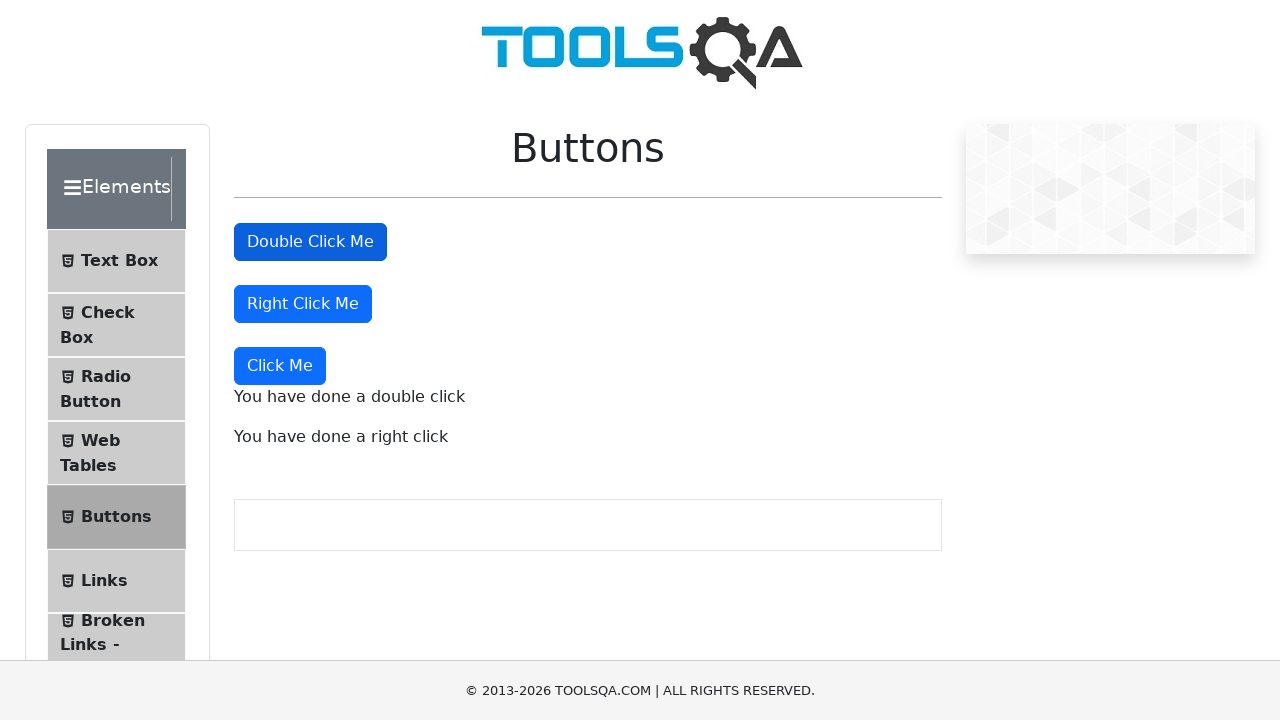

Clicked the dynamic click button at (280, 366) on xpath=//div[@class='mt-4']//following::button
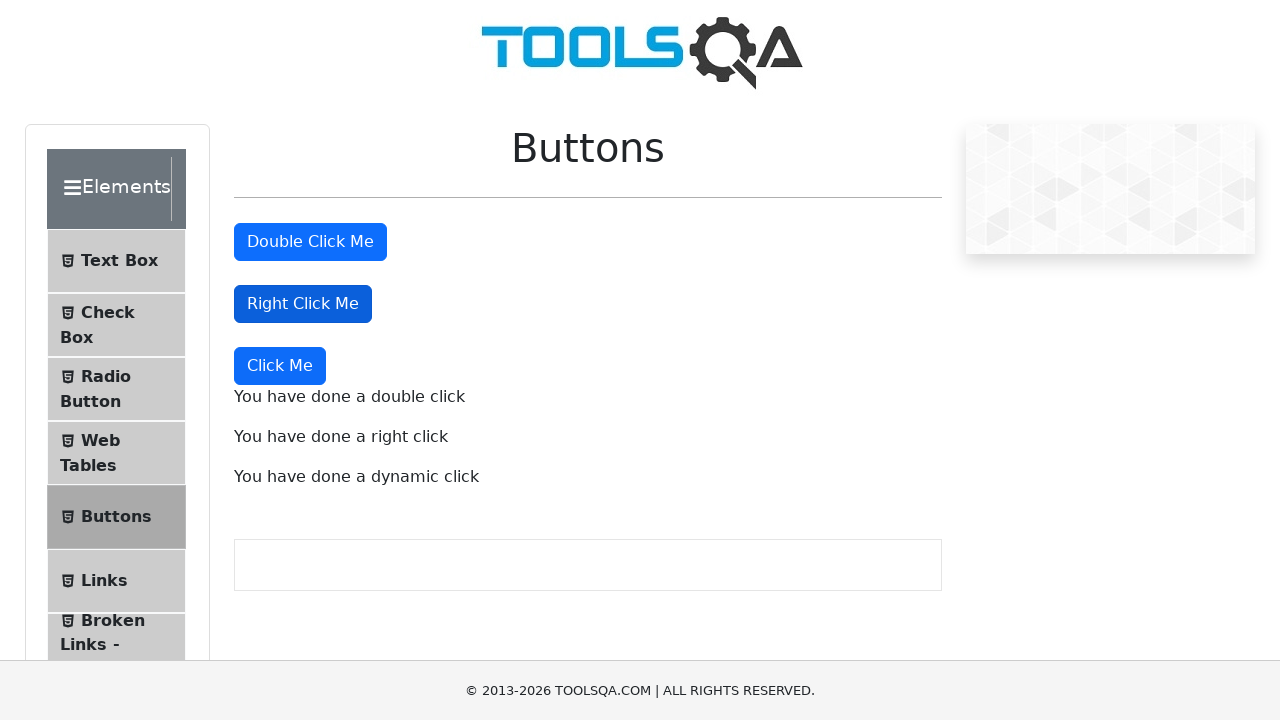

Double-click message appeared
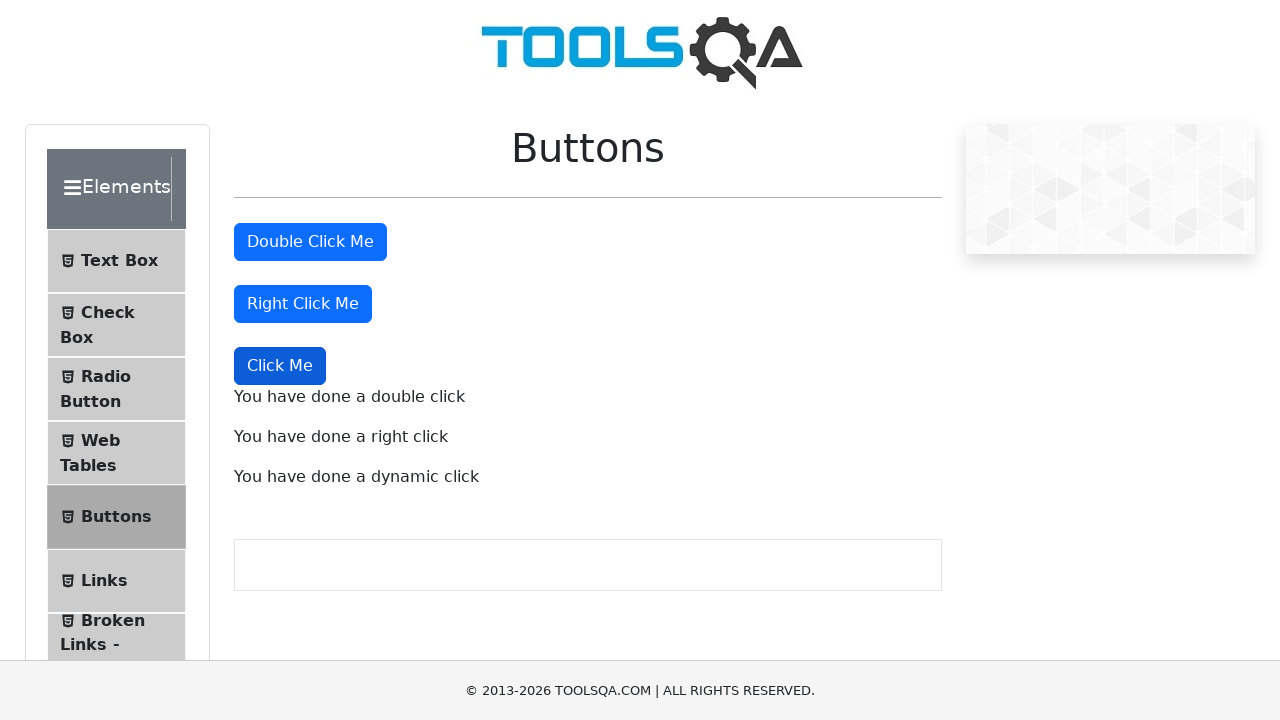

Right-click message appeared
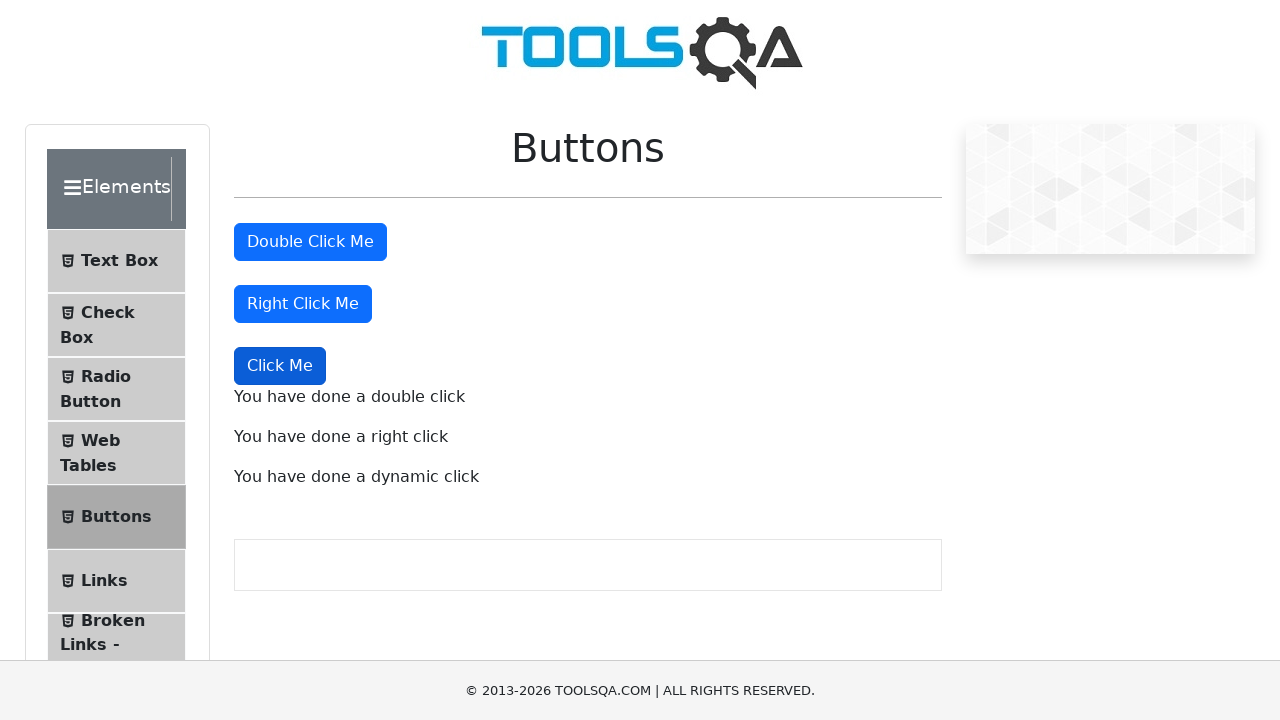

Dynamic click message appeared
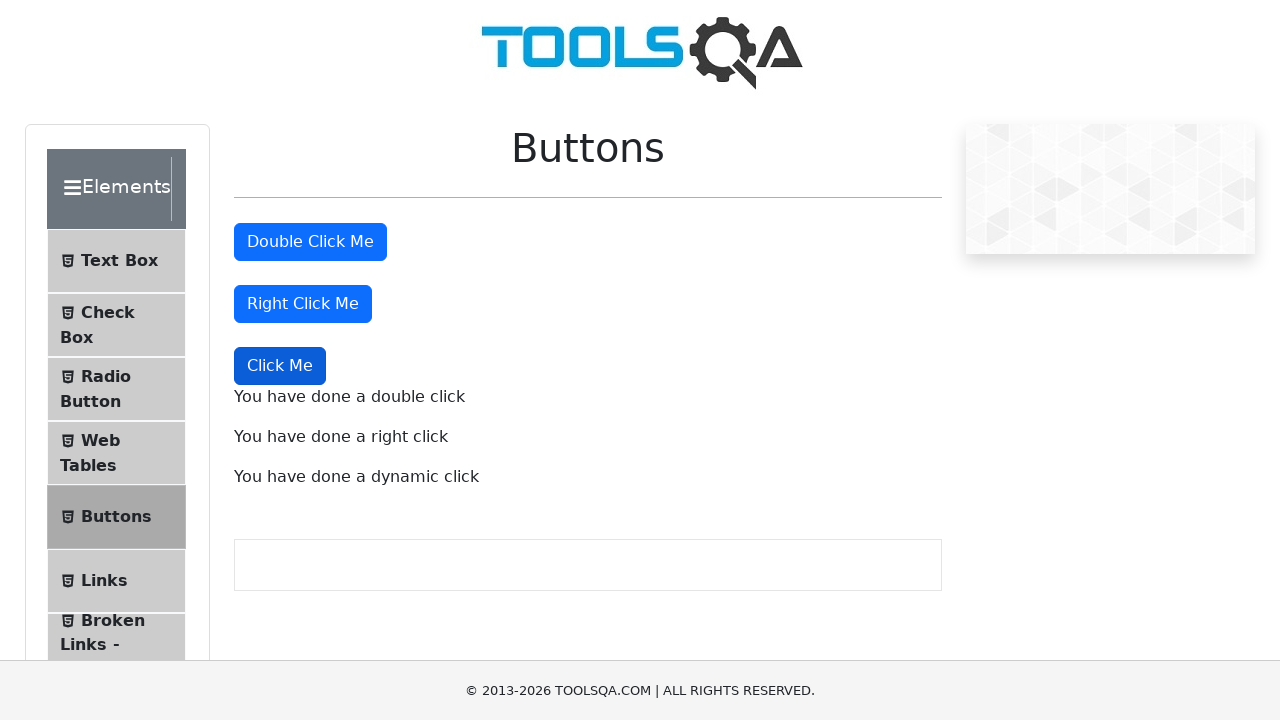

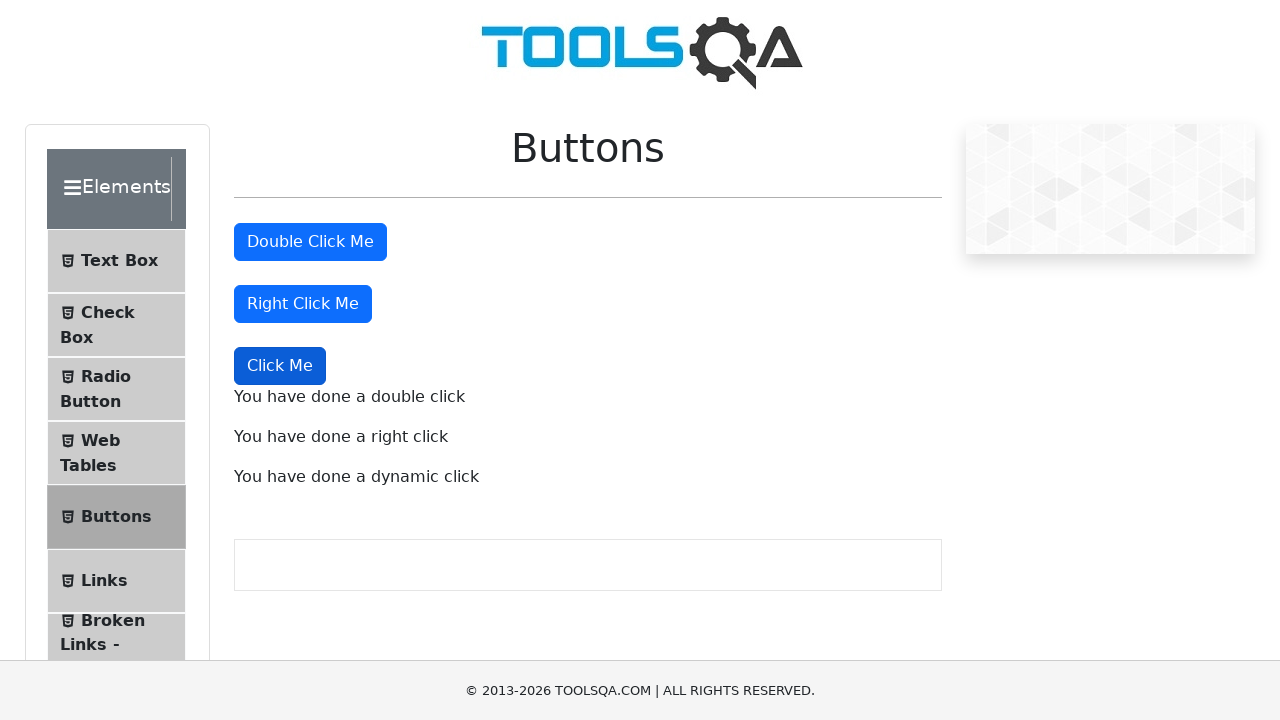